Tests radio button functionality by scrolling to and clicking a radio button element on the DemoQA website

Starting URL: https://demoqa.com/radio-button

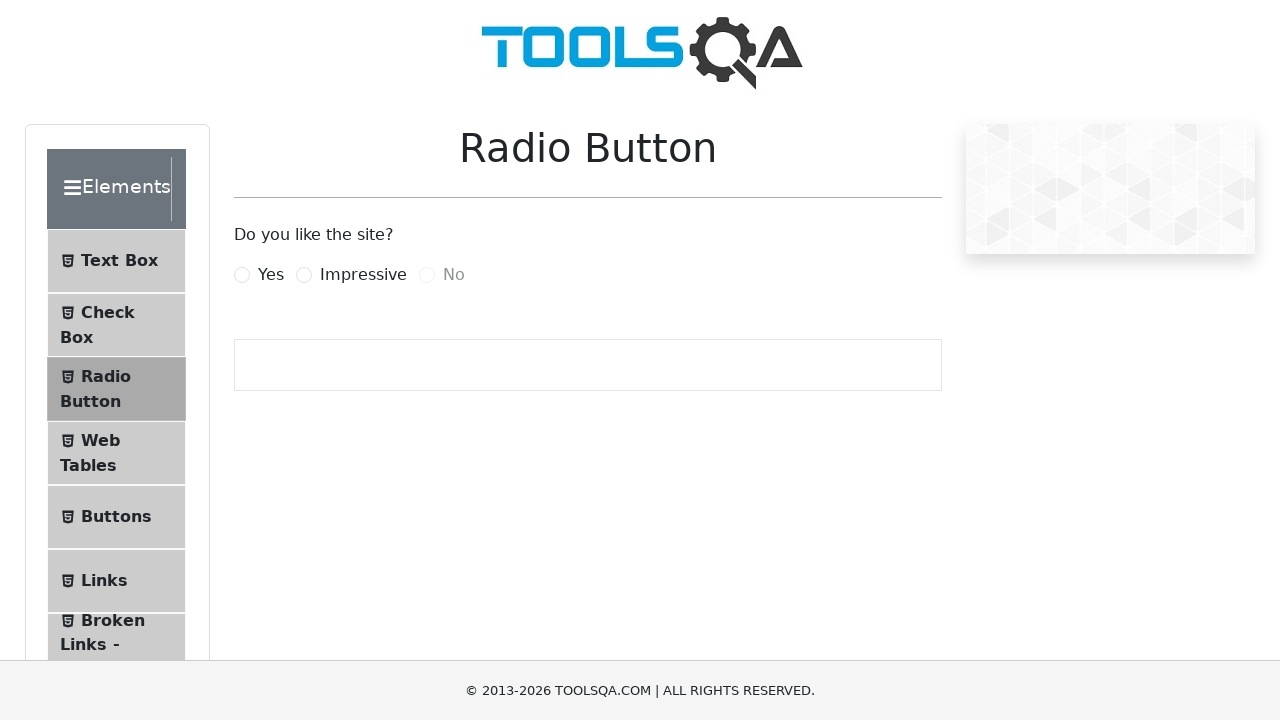

Located the 'Yes' radio button element
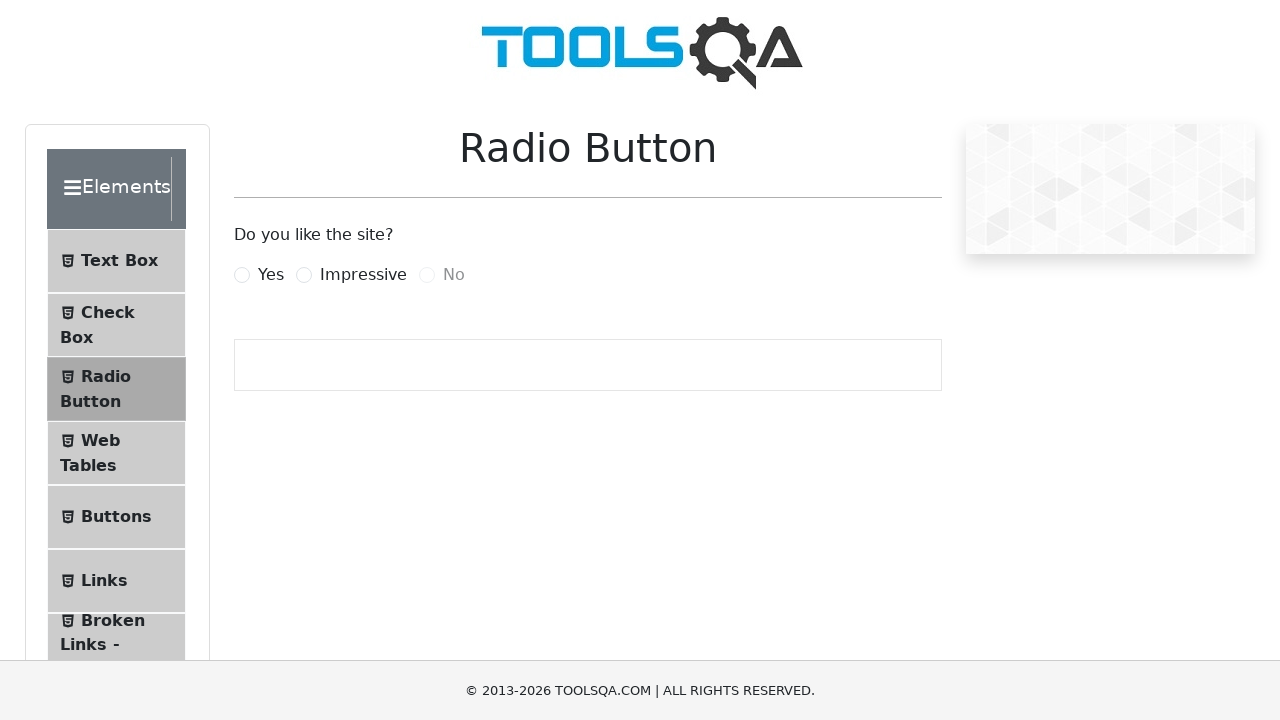

Scrolled to the 'Yes' radio button element
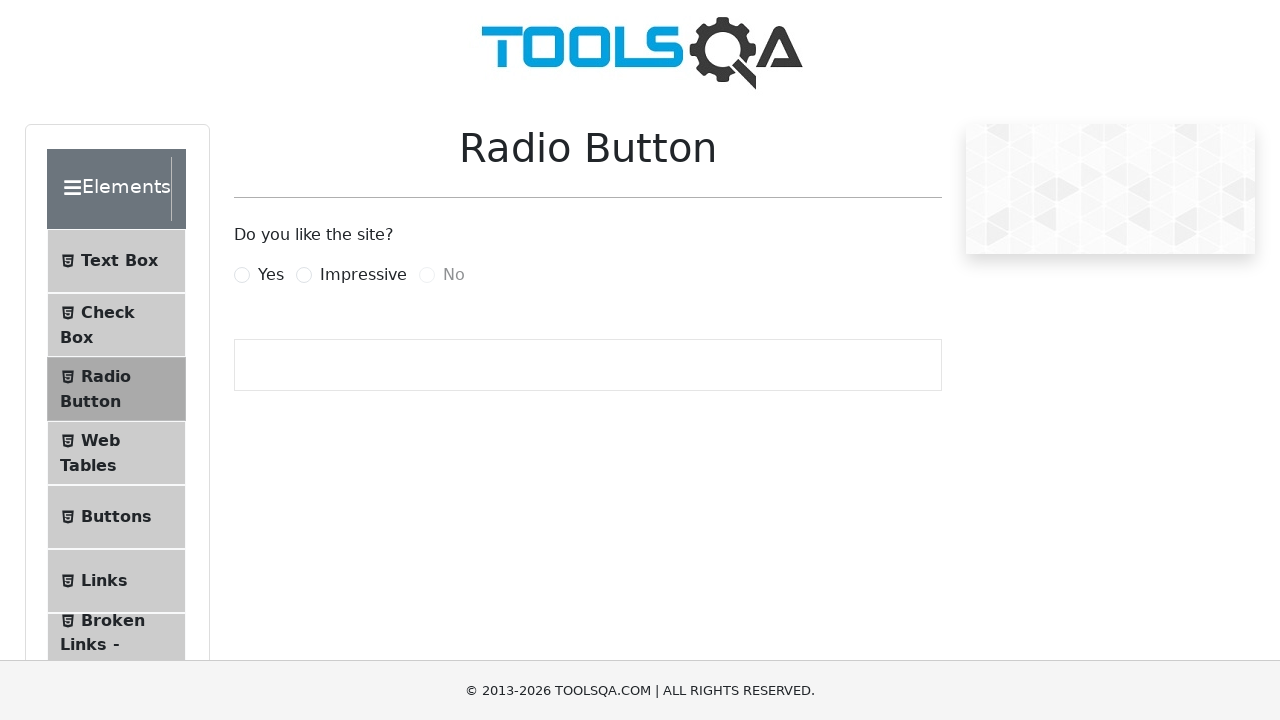

Clicked the 'Yes' radio button at (242, 275) on #yesRadio
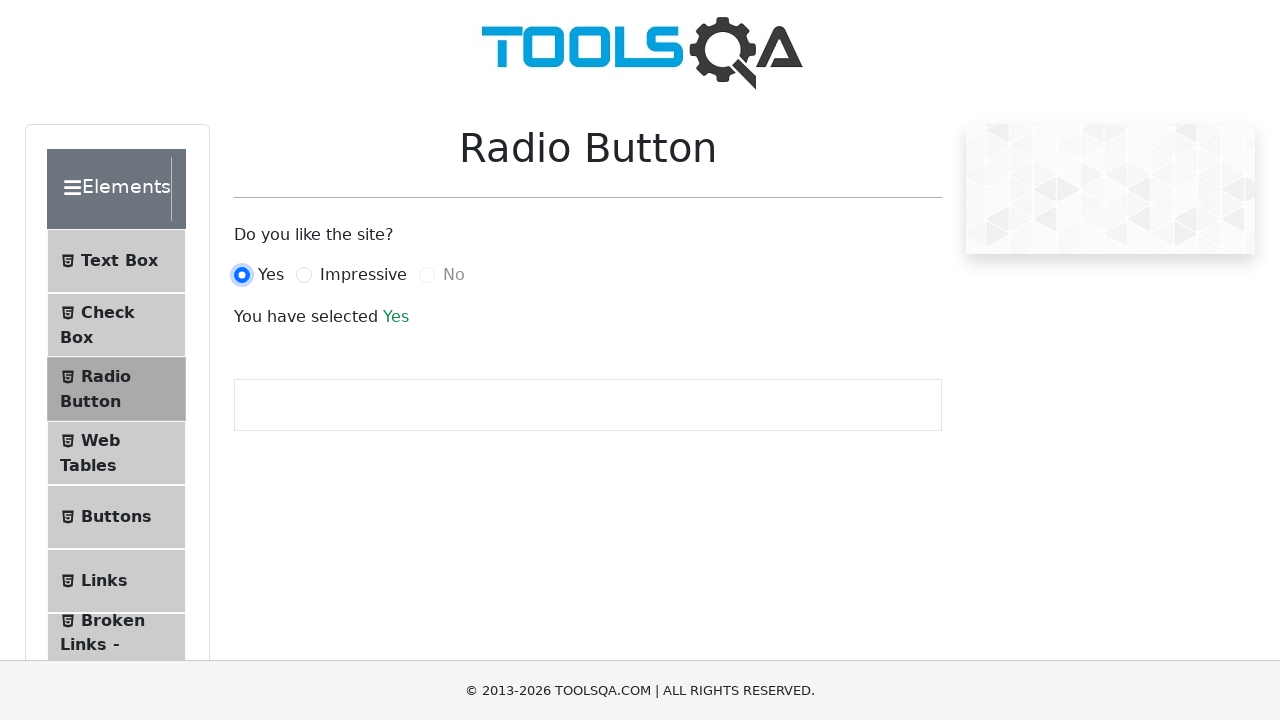

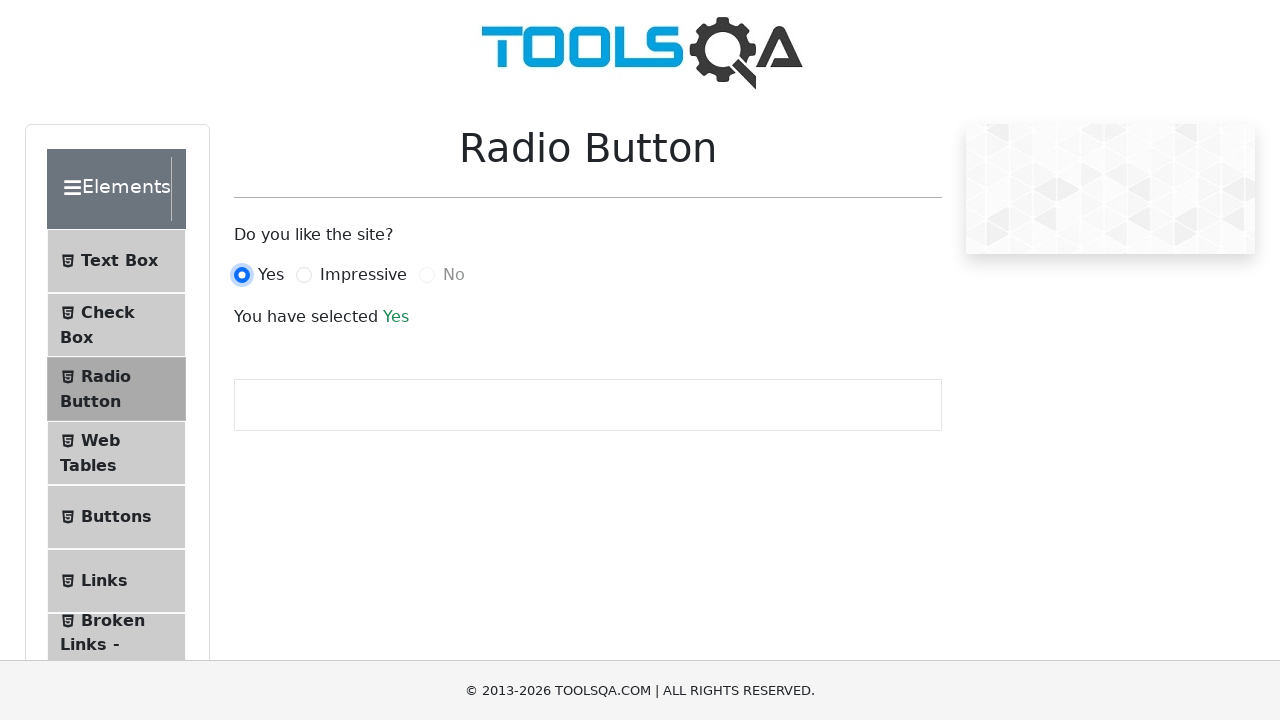